Tests the search functionality on Python.org by entering "pycon" in the search box and submitting the search form

Starting URL: http://www.python.org

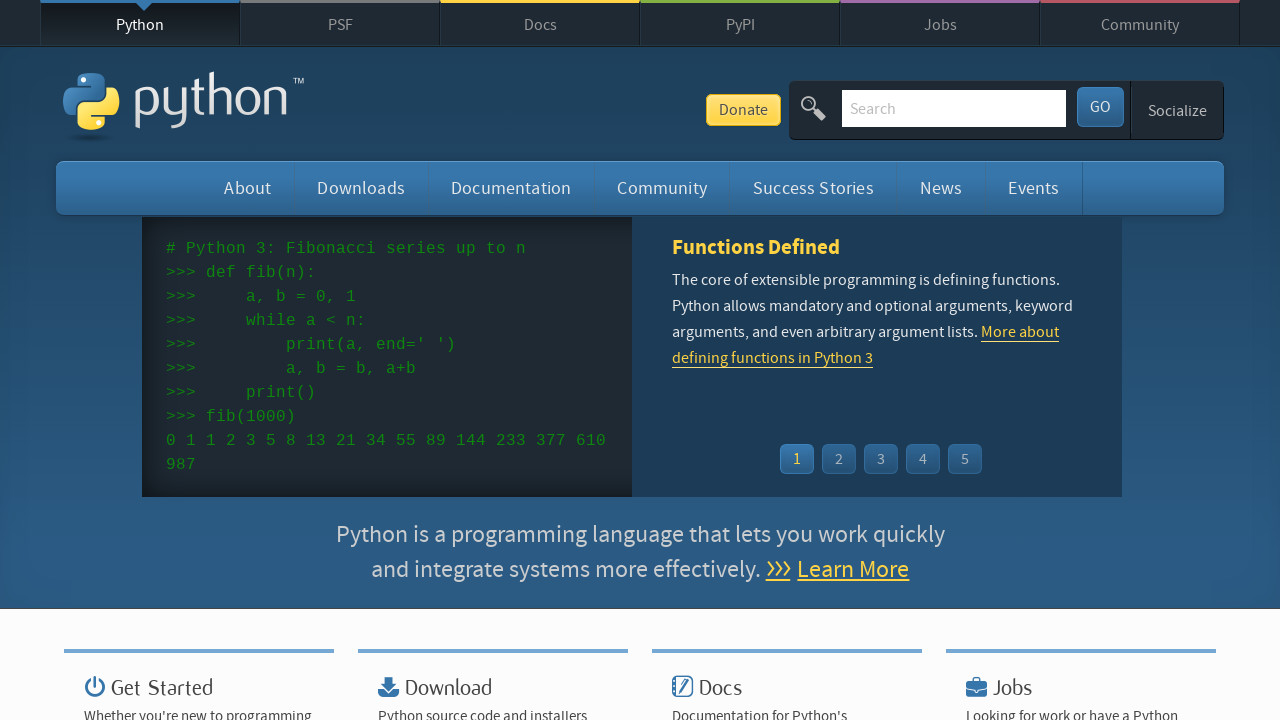

Filled search box with 'pycon' on input[name='q']
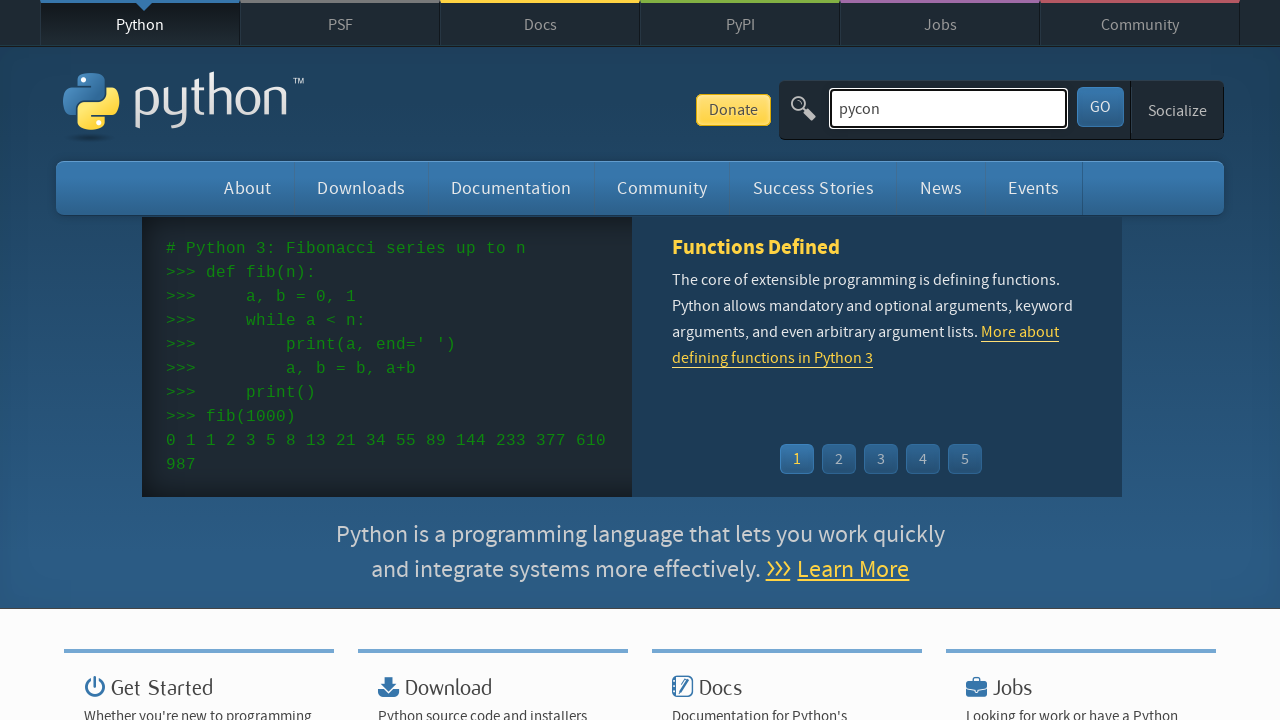

Pressed Enter to submit search form on input[name='q']
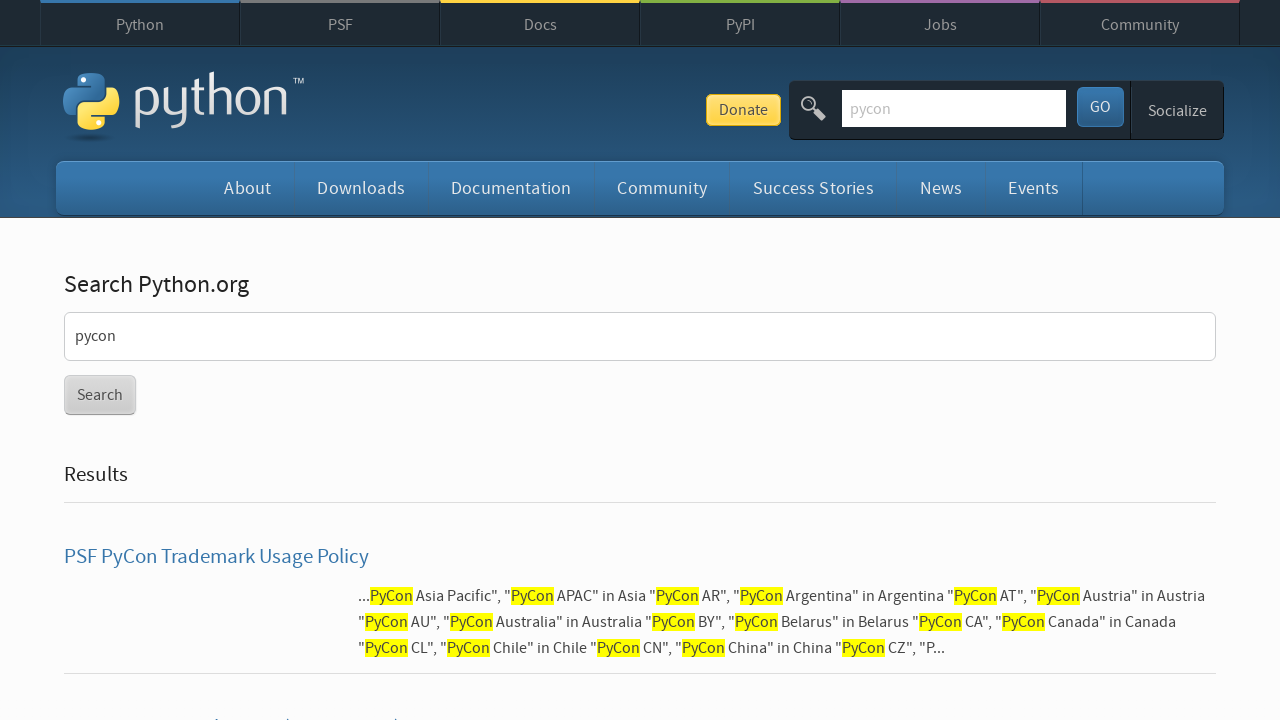

Search results loaded and network idle
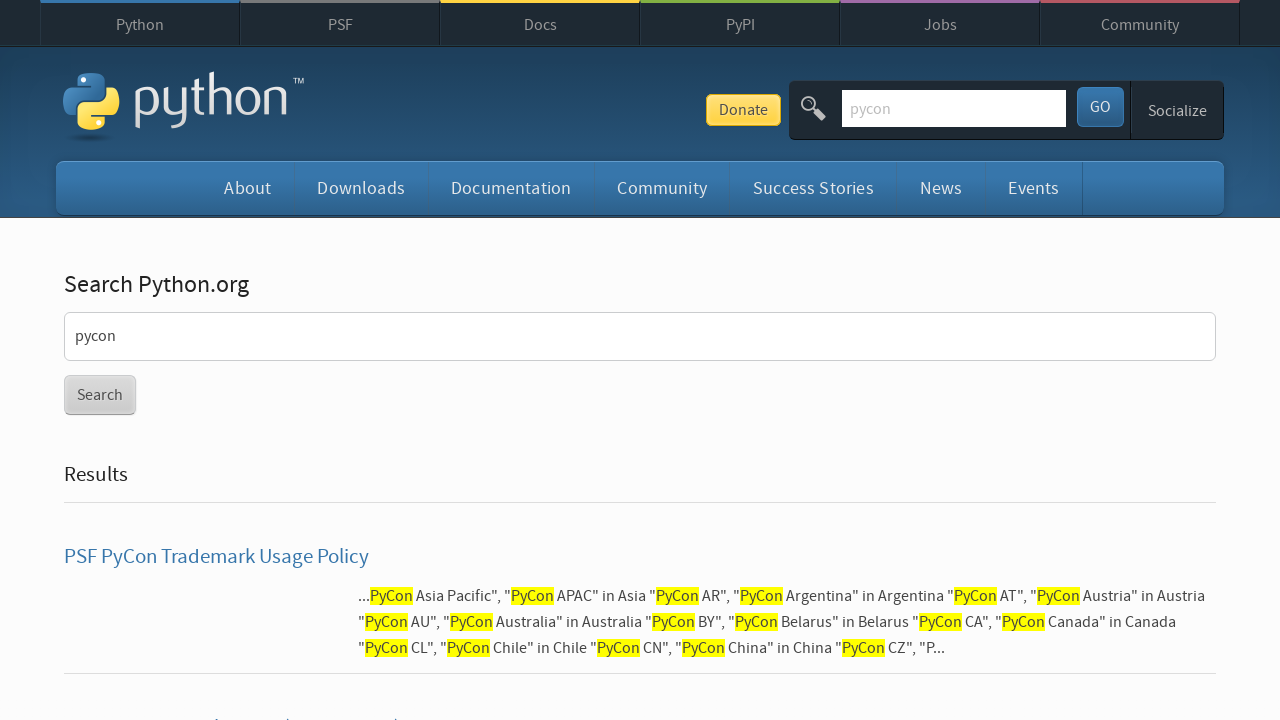

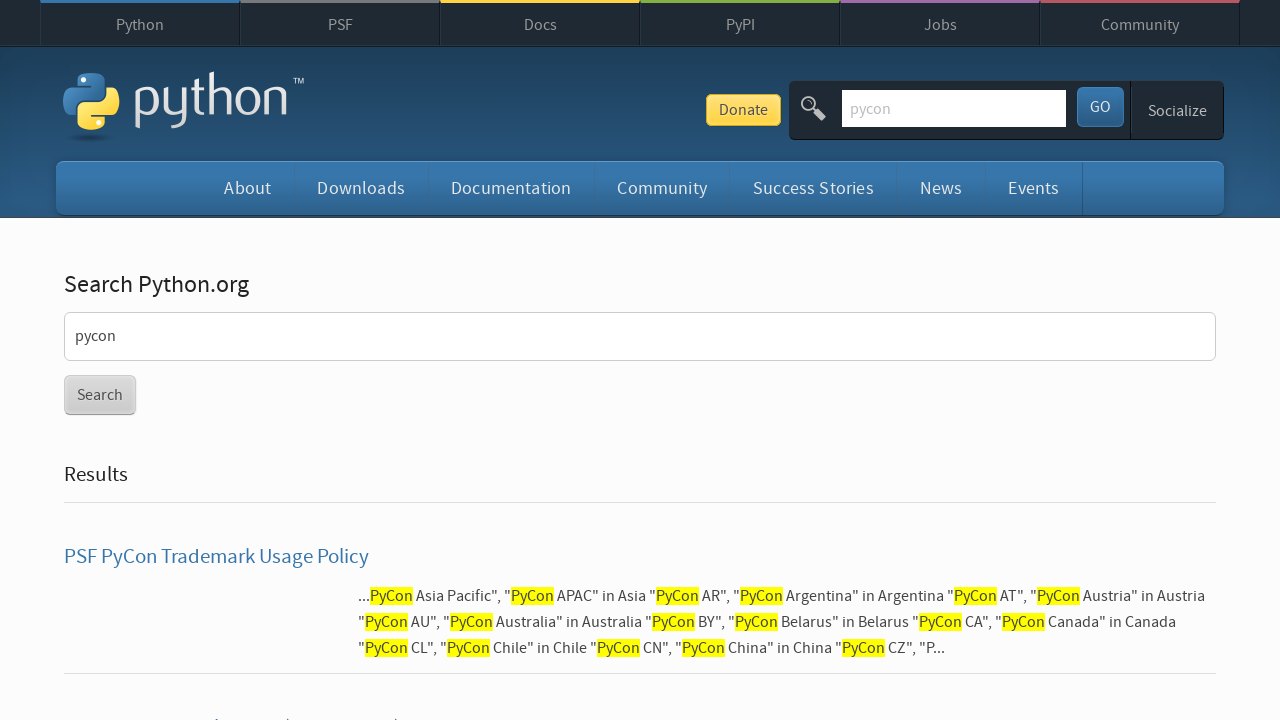